Tests checkbox functionality by verifying initial unchecked state, selecting Option 2 and Option 3, clicking result button, and verifying the displayed result message

Starting URL: https://acctabootcamp.github.io/site/examples/actions

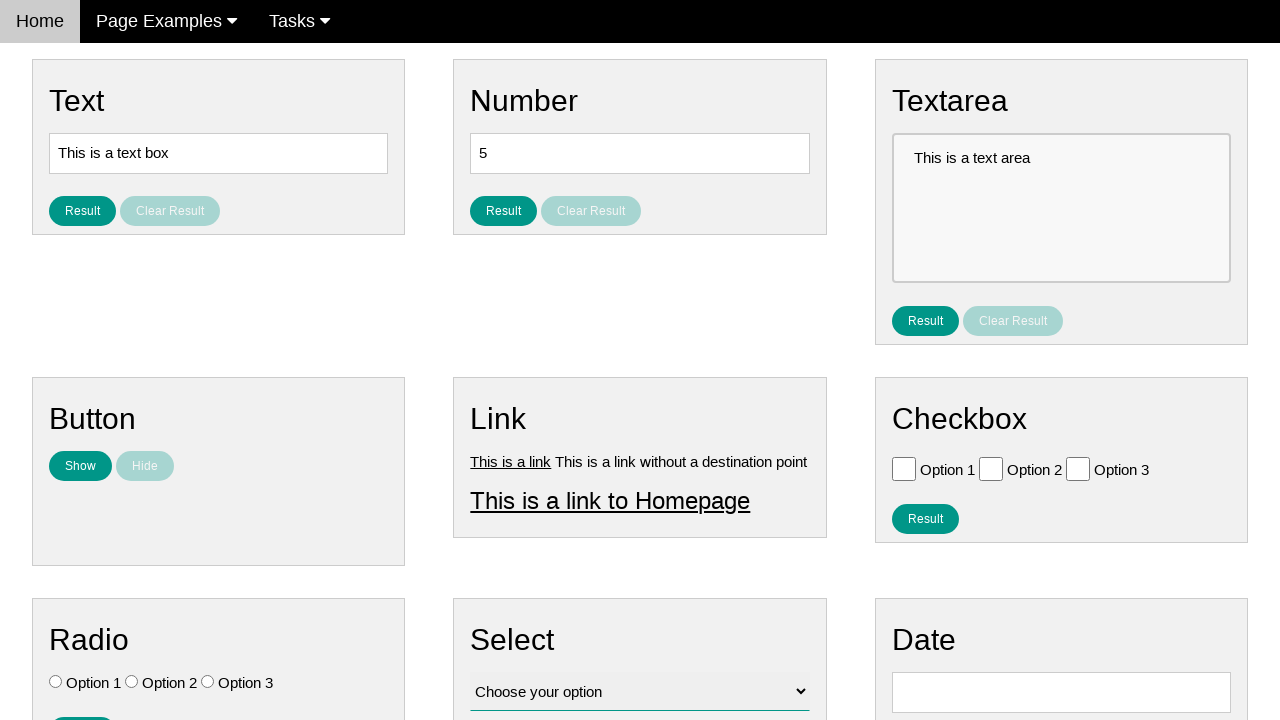

Navigated to checkbox actions example page
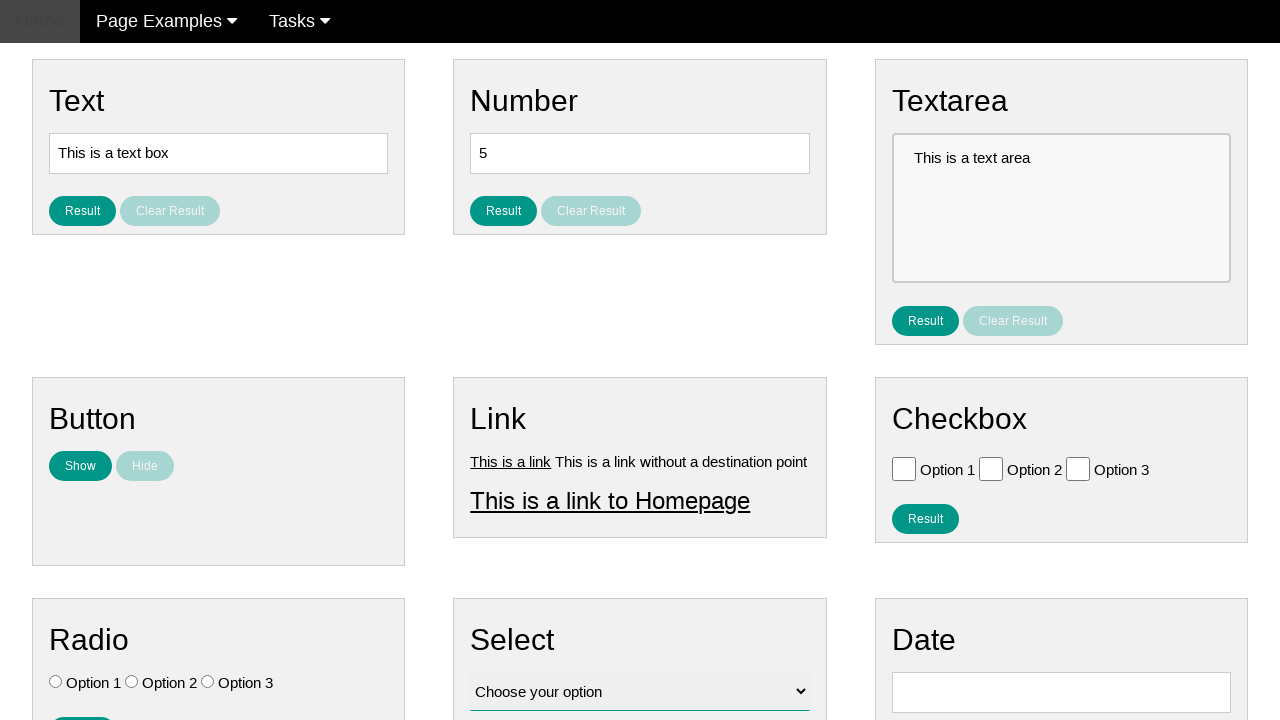

Verified Option 1 checkbox is unchecked initially
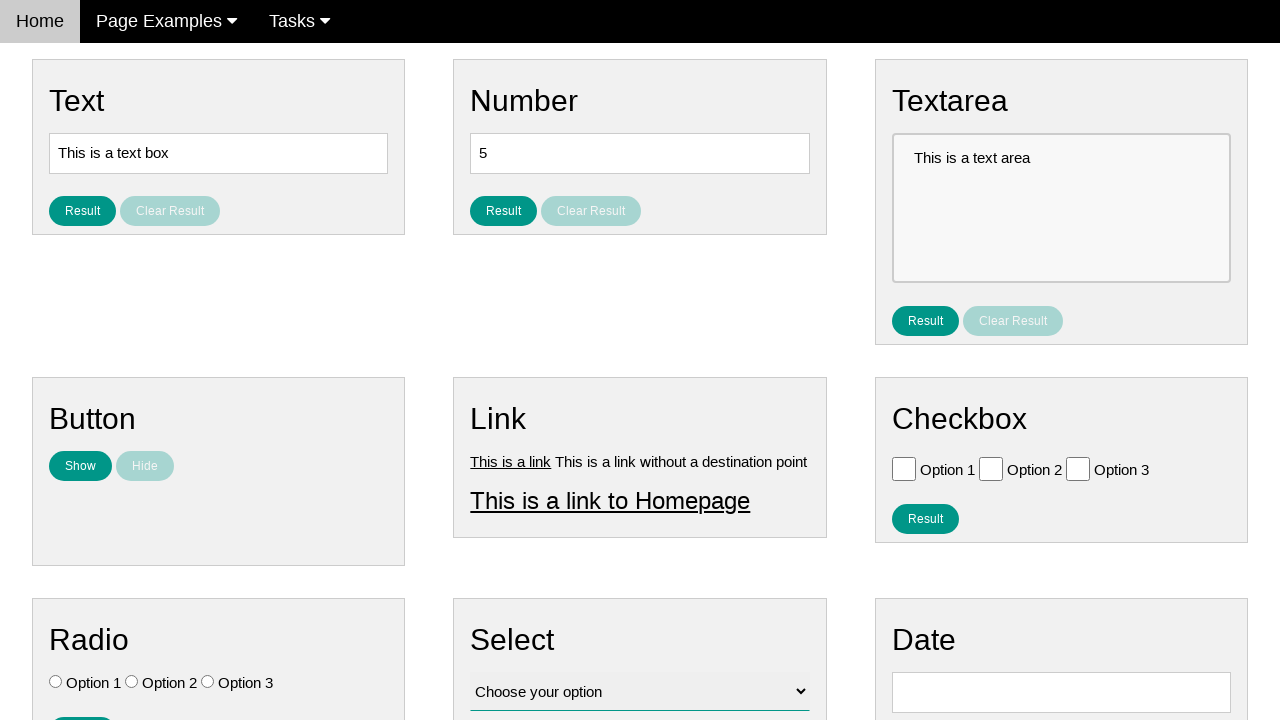

Verified Option 2 checkbox is unchecked initially
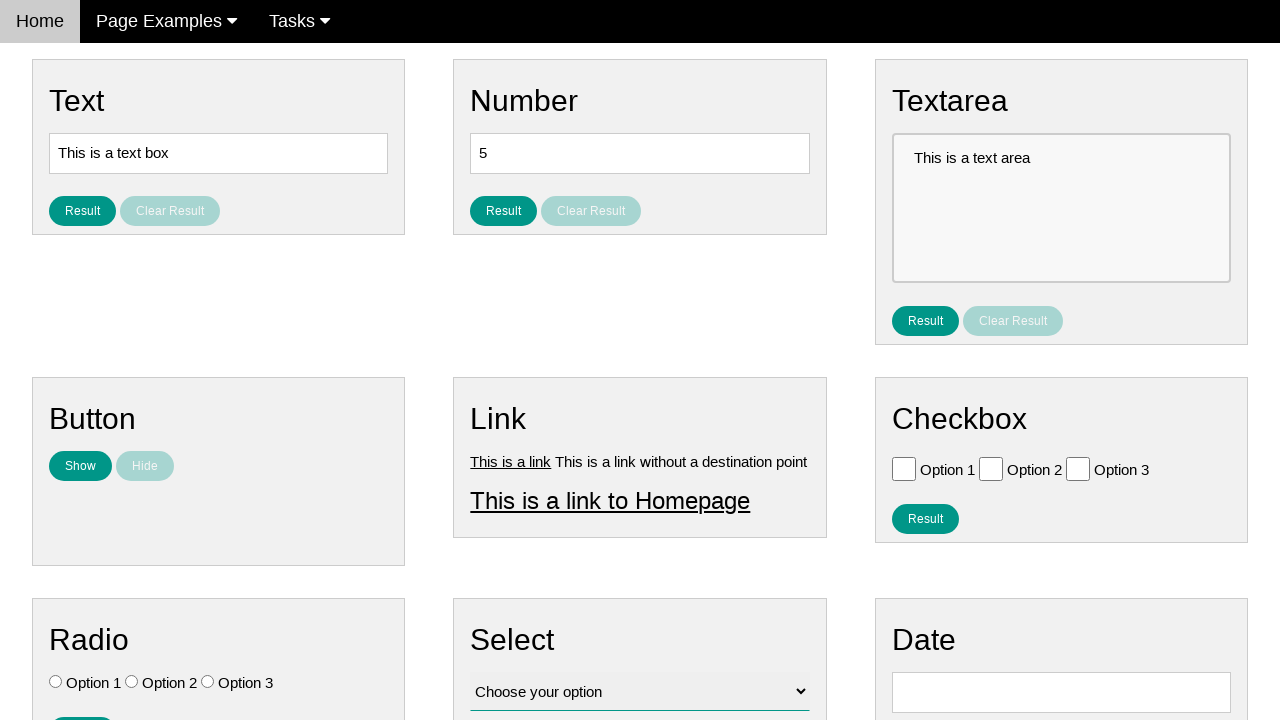

Verified Option 3 checkbox is unchecked initially
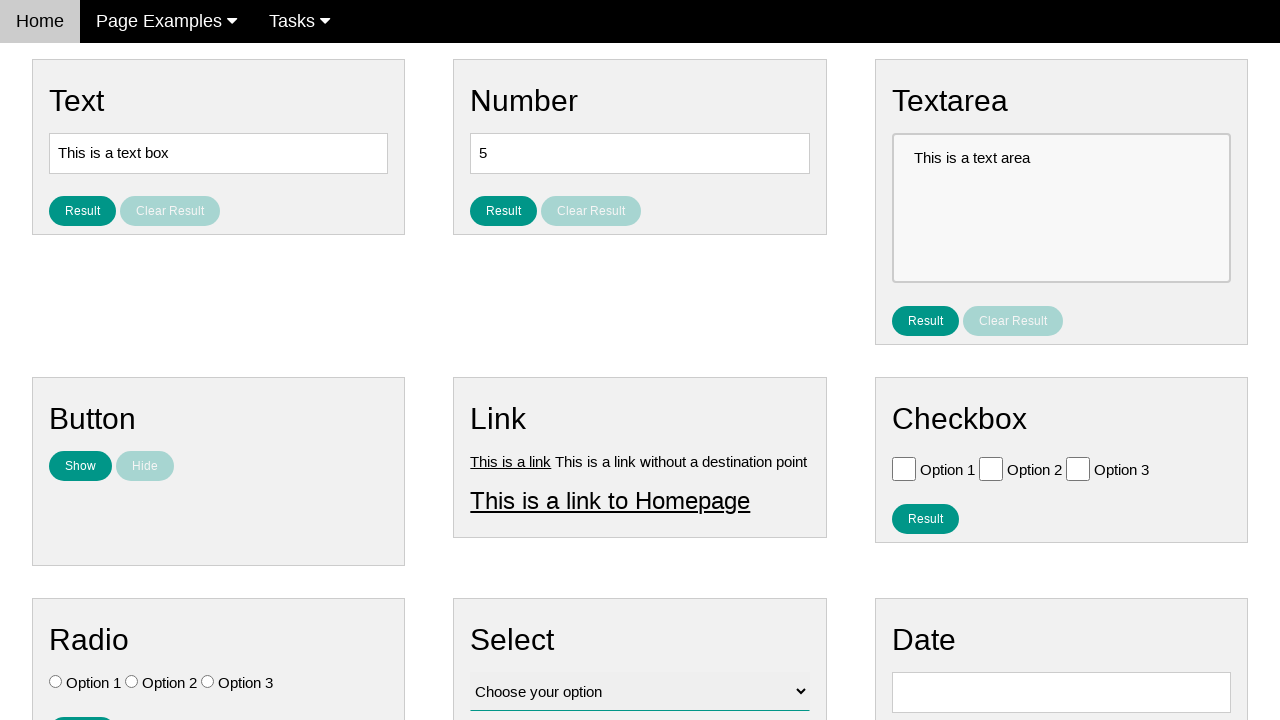

Clicked Option 2 checkbox at (991, 468) on #vfb-6-1
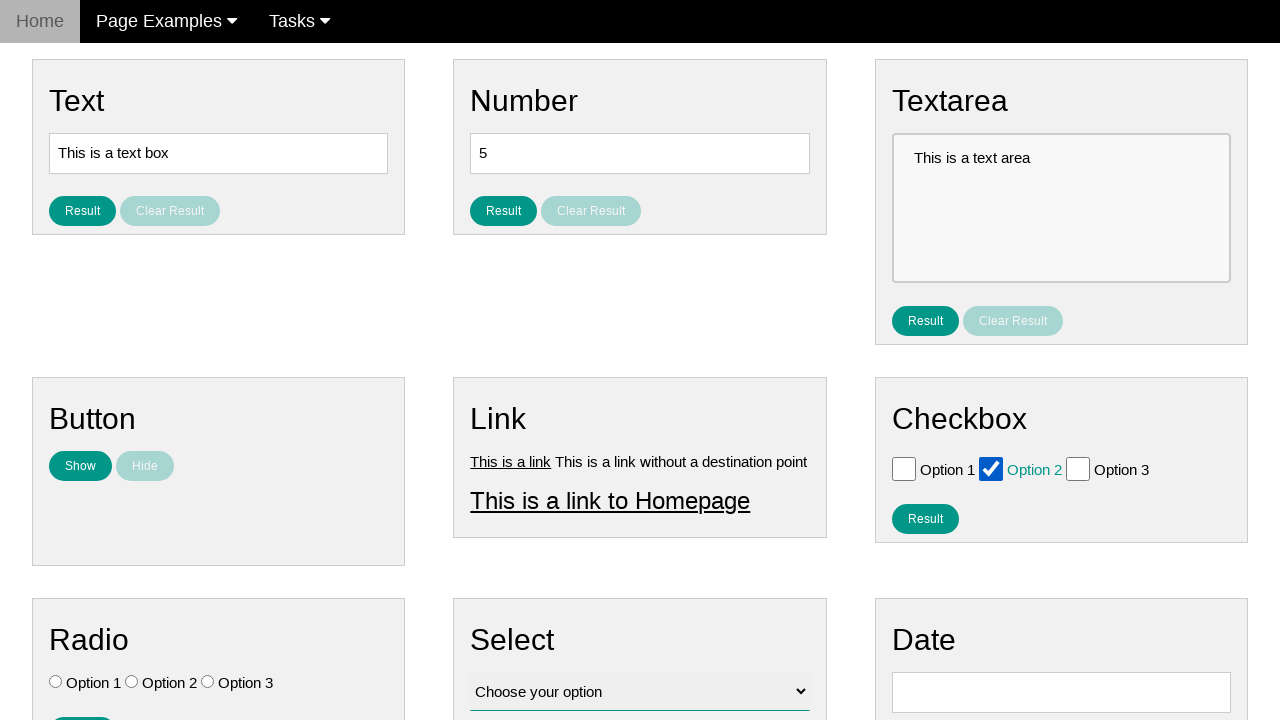

Verified Option 1 checkbox remains unchecked
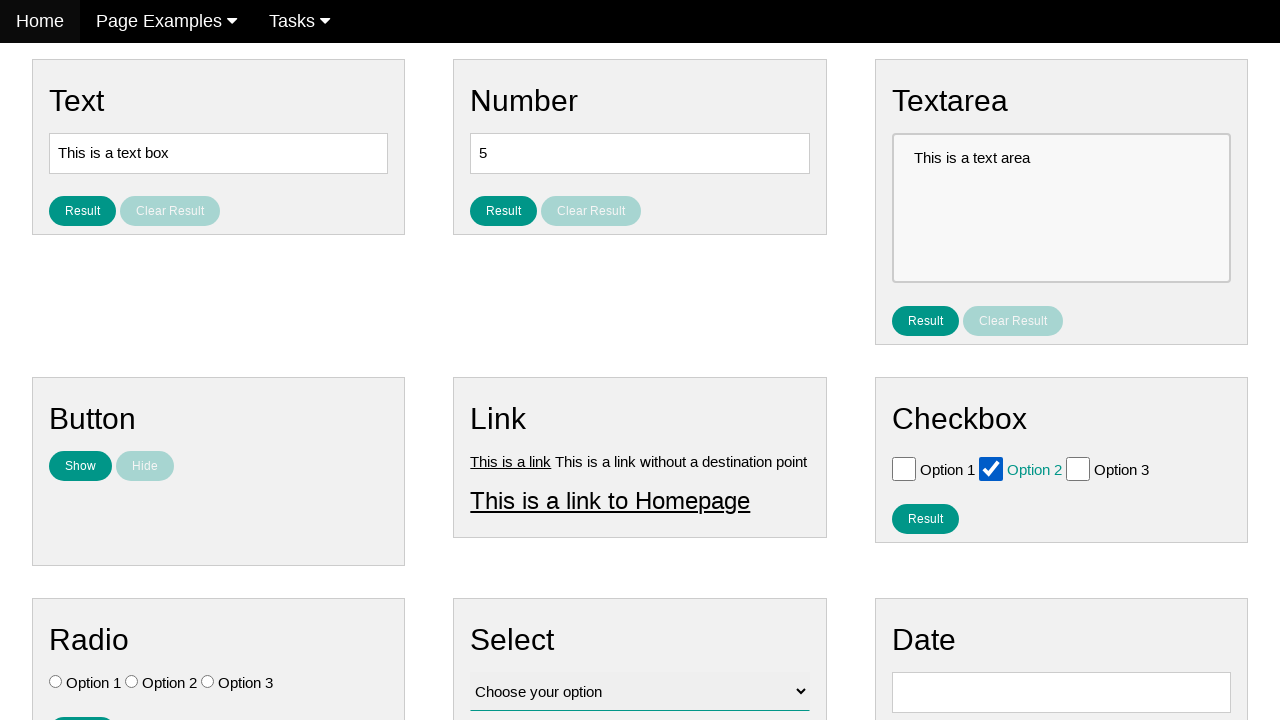

Verified Option 2 checkbox is now checked
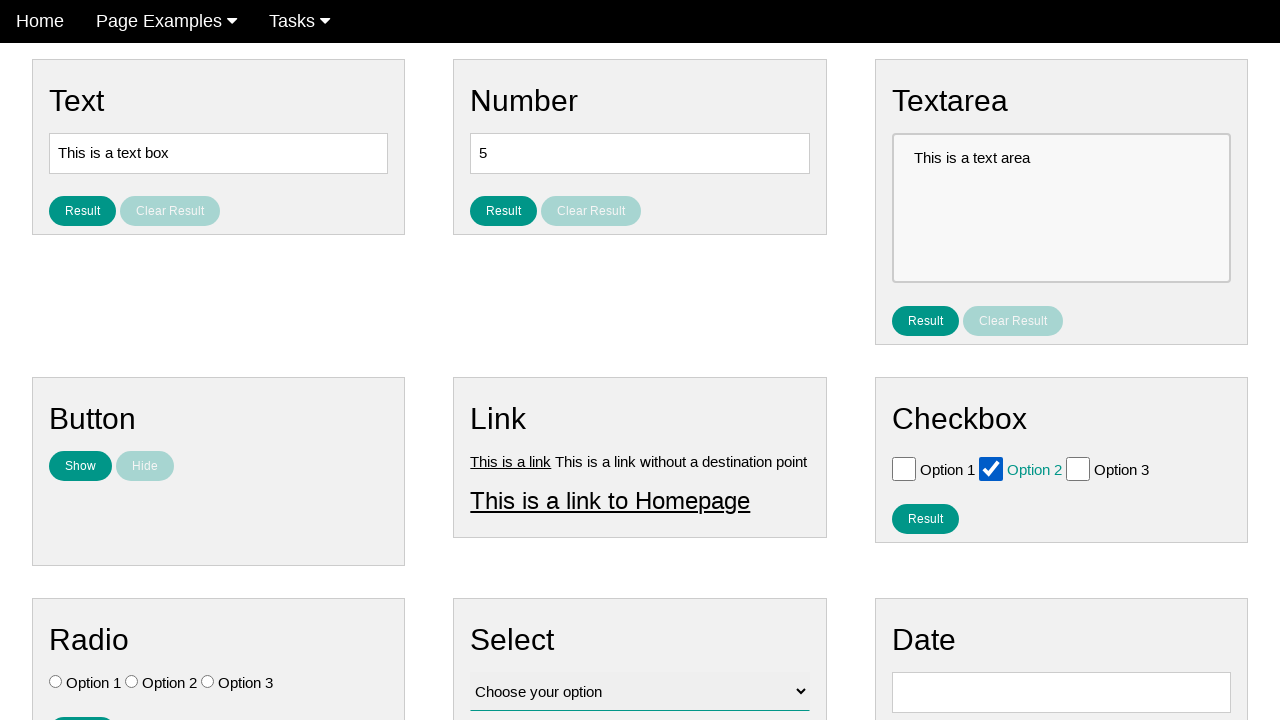

Verified Option 3 checkbox remains unchecked
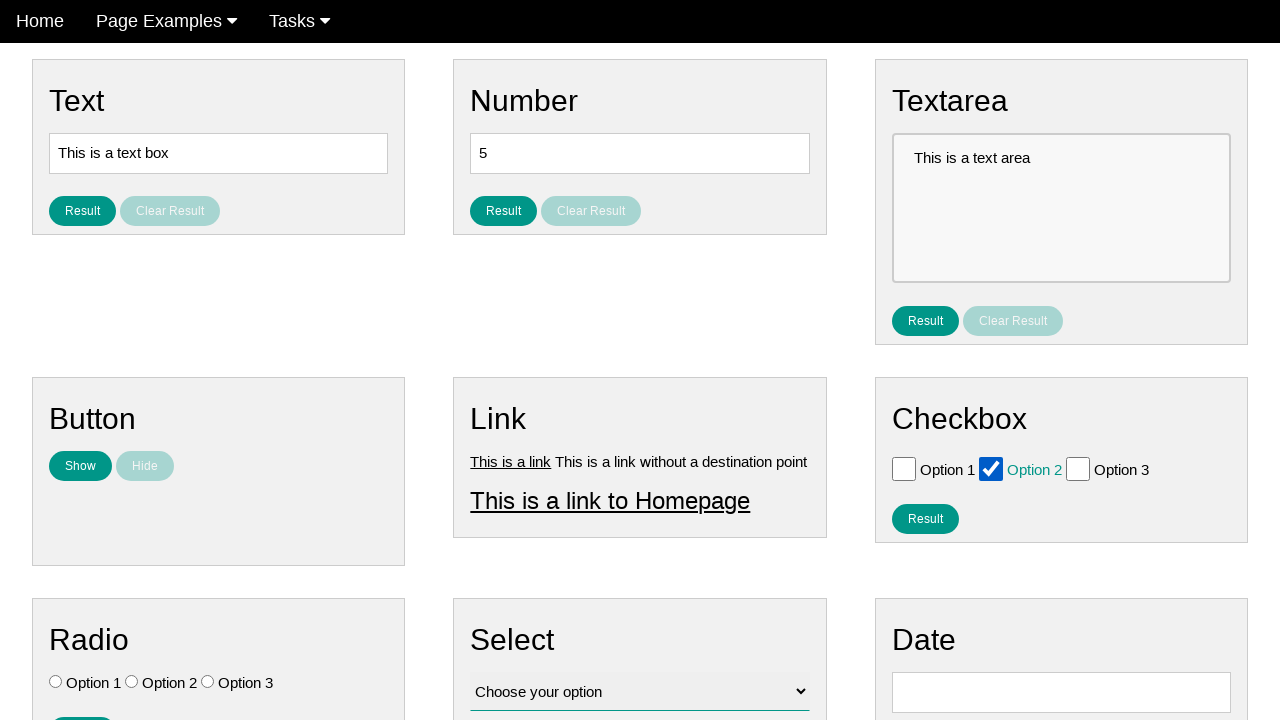

Clicked Option 3 checkbox at (1078, 468) on #vfb-6-2
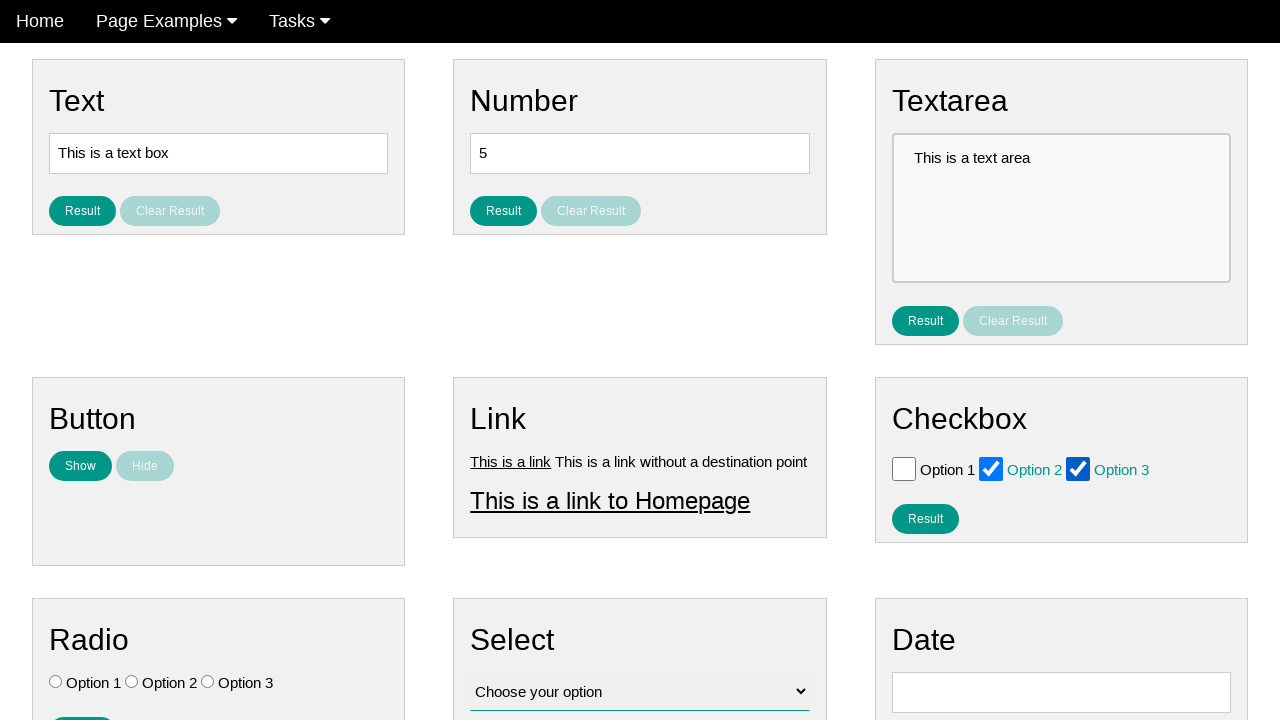

Clicked result button to display selected checkboxes at (925, 518) on #result_button_checkbox
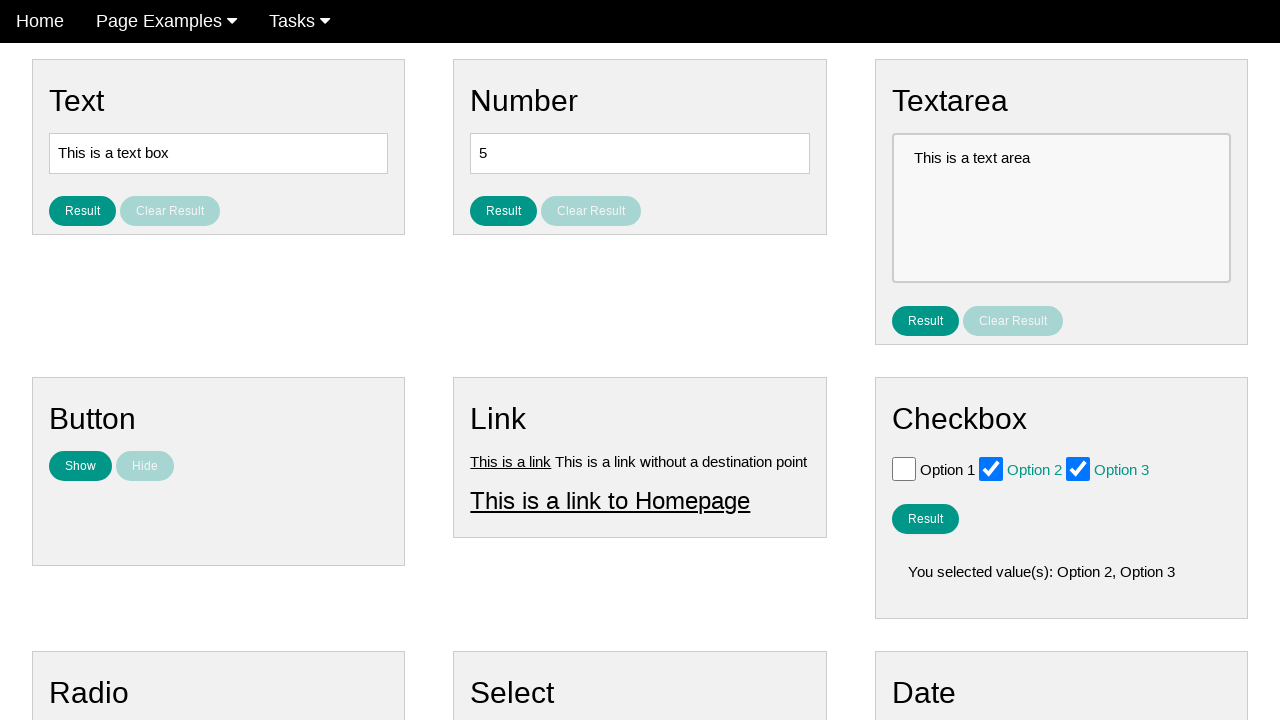

Waited for result message to appear
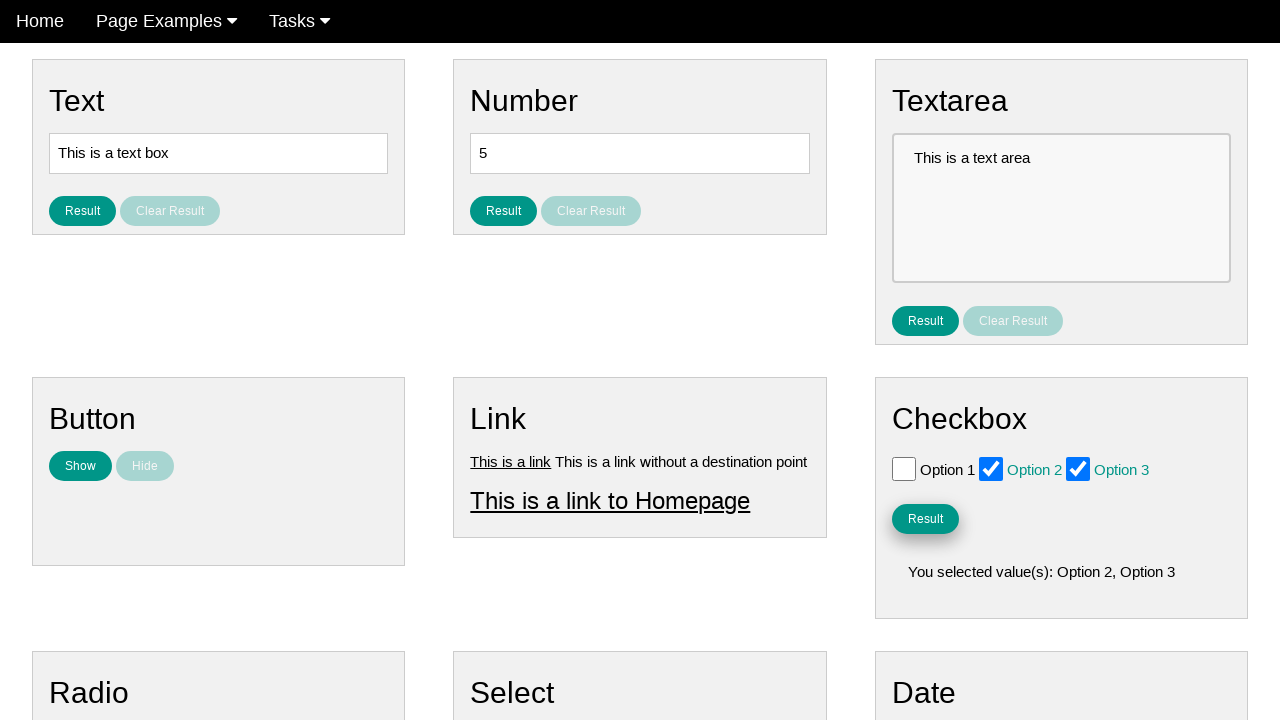

Verified result message is visible
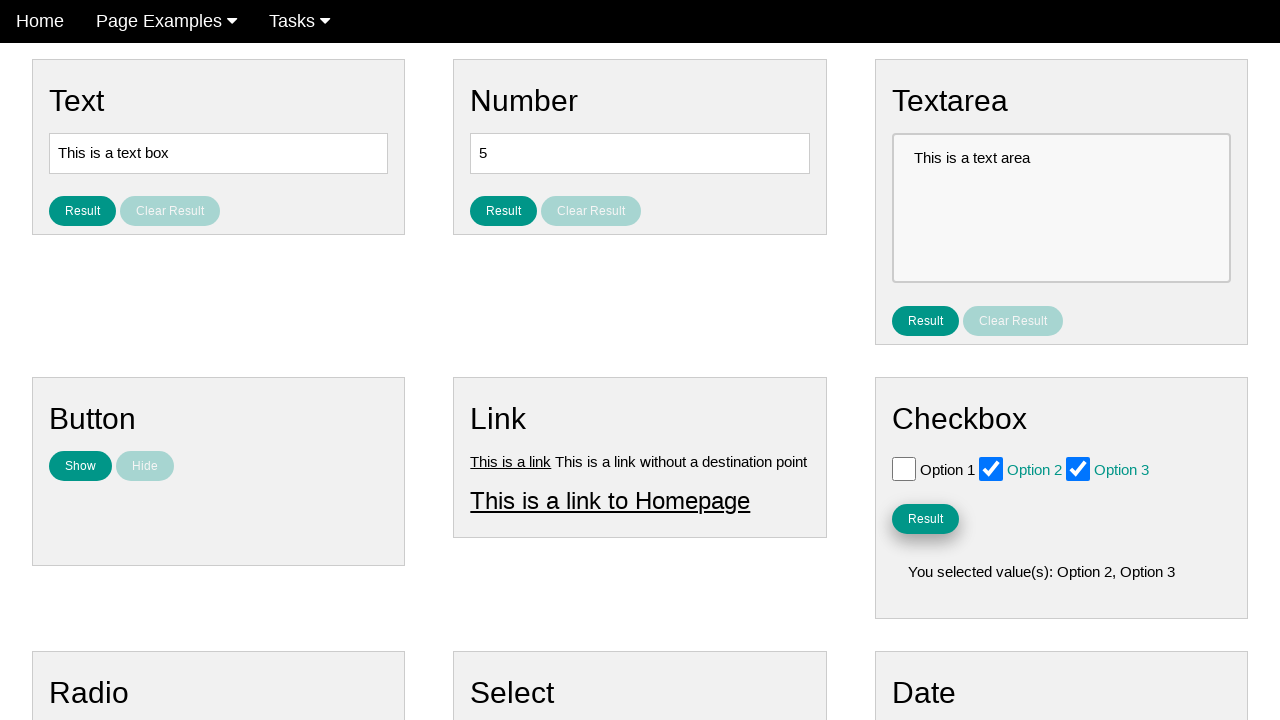

Verified result message displays 'You selected value(s): Option 2, Option 3'
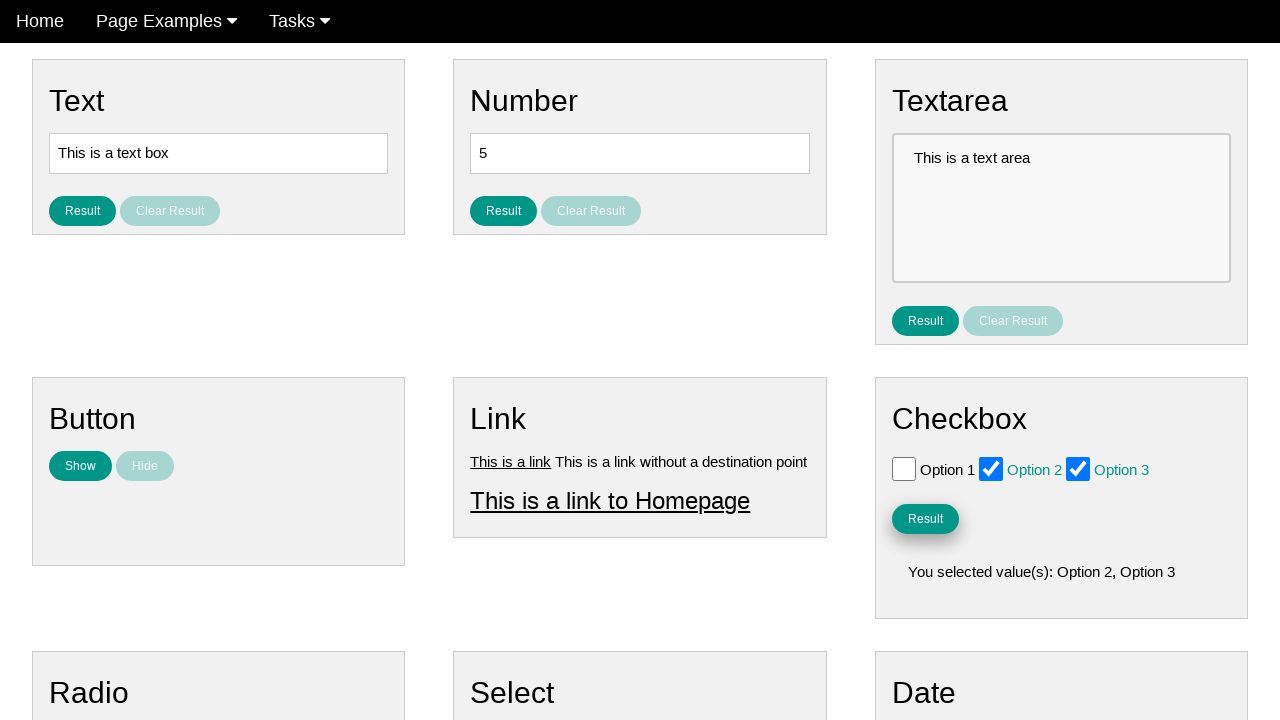

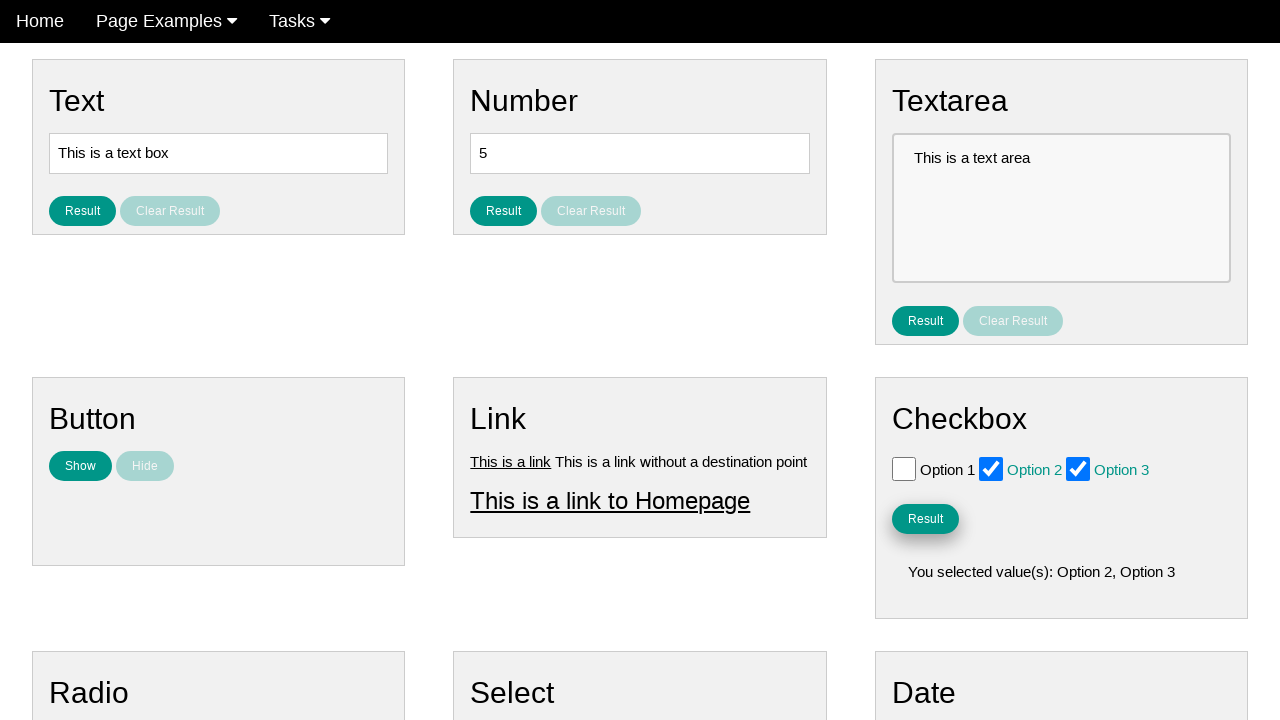